Tests the address input field's 32-character limit by entering 33 characters and verifying only 32 are accepted

Starting URL: https://suninjuly.github.io/registration1.html

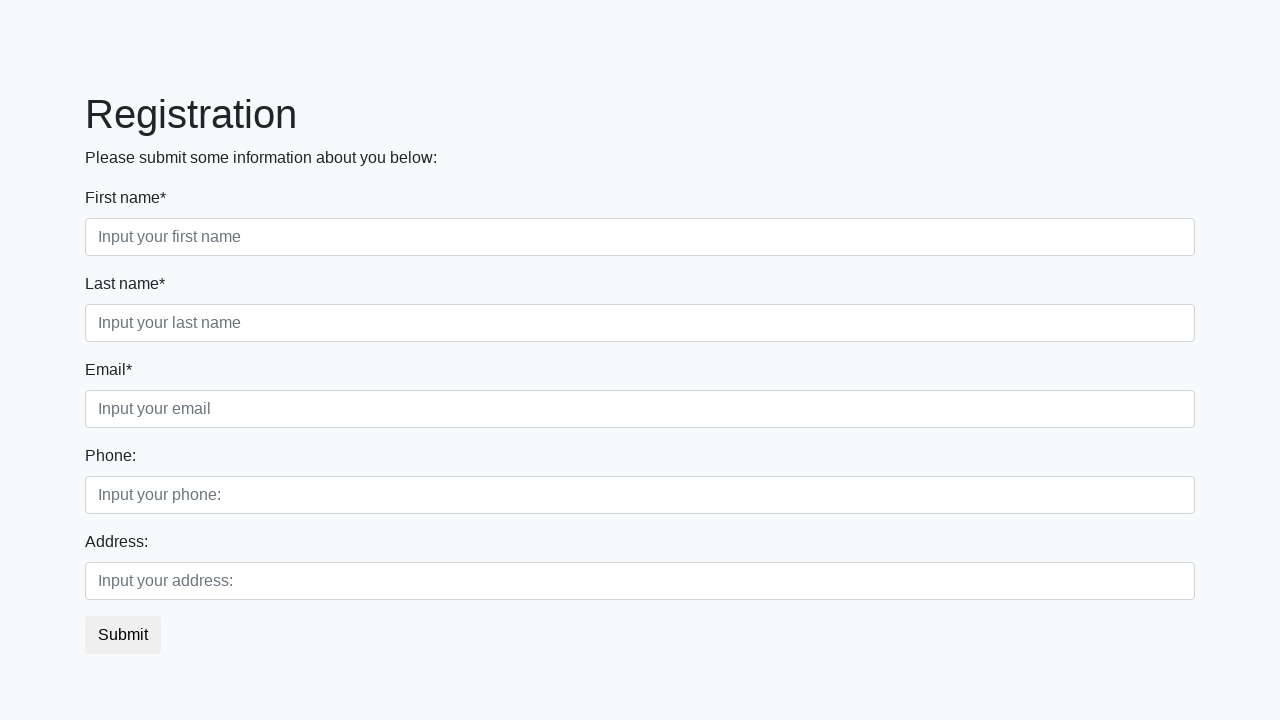

Filled address field with 33 characters to test 32-character limit on //div[@class='second_block']//input[@class='form-control second']
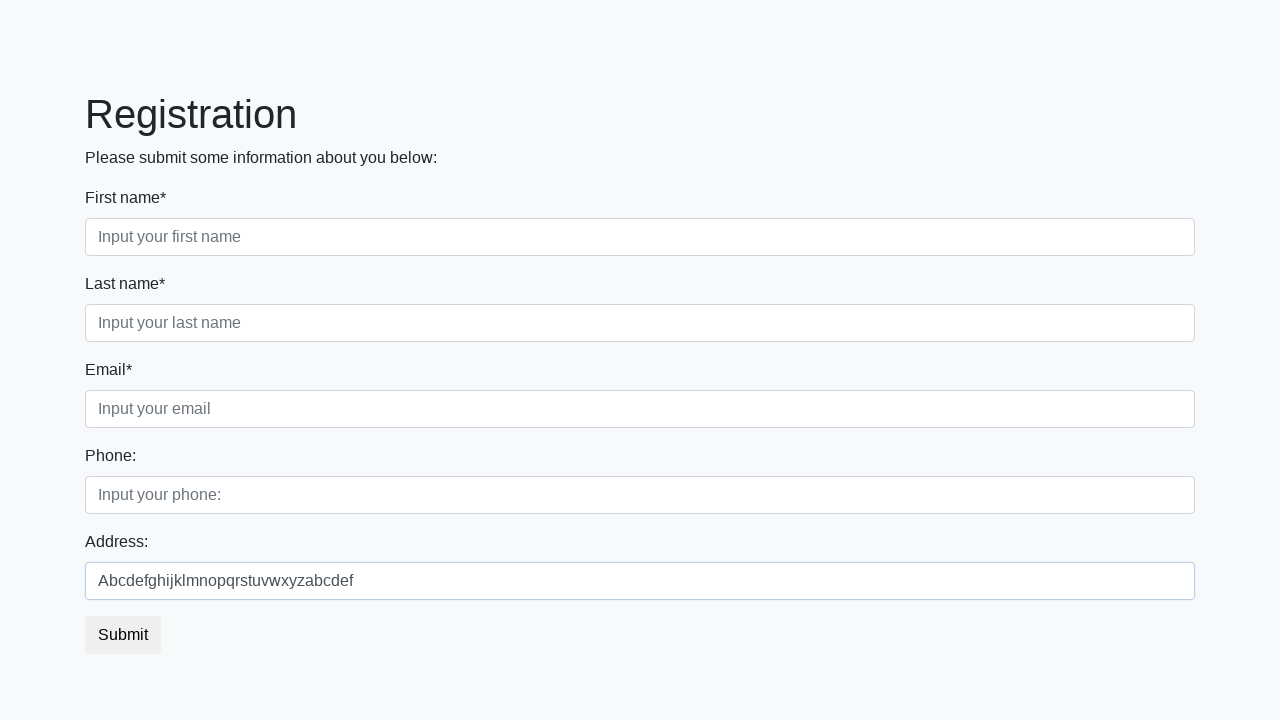

Located address input field
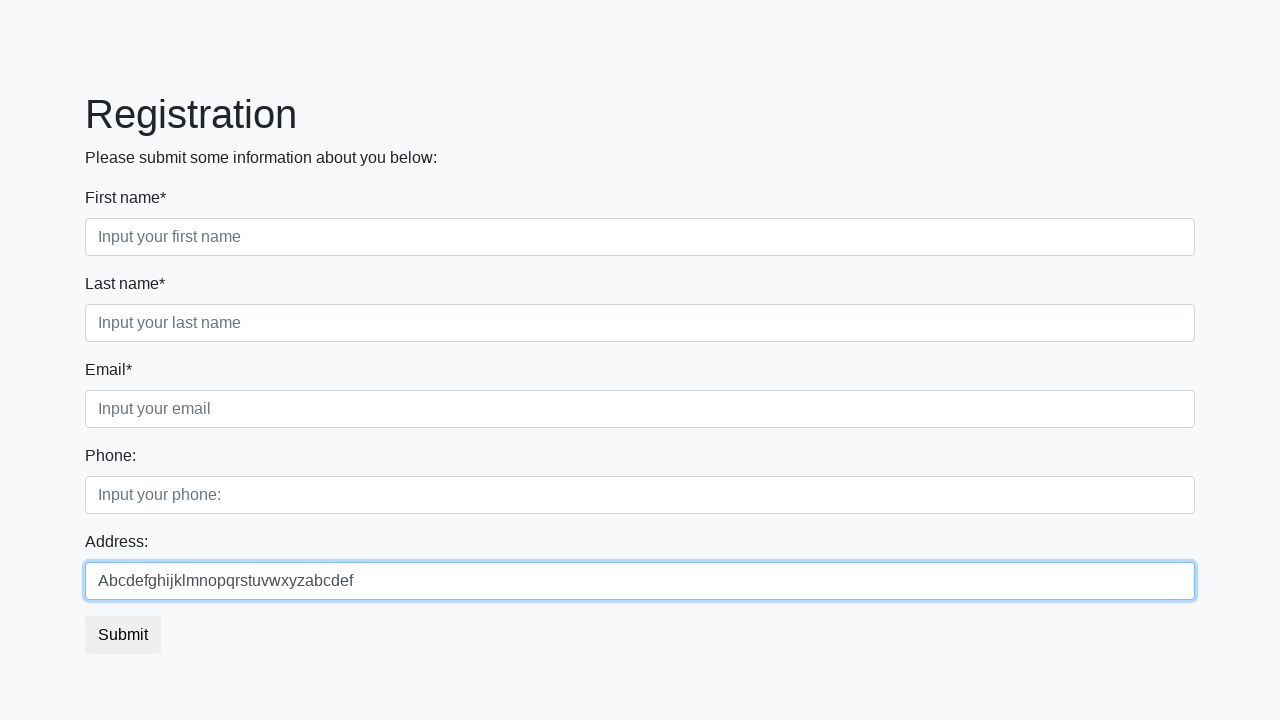

Verified address field contains exactly 32 characters as expected
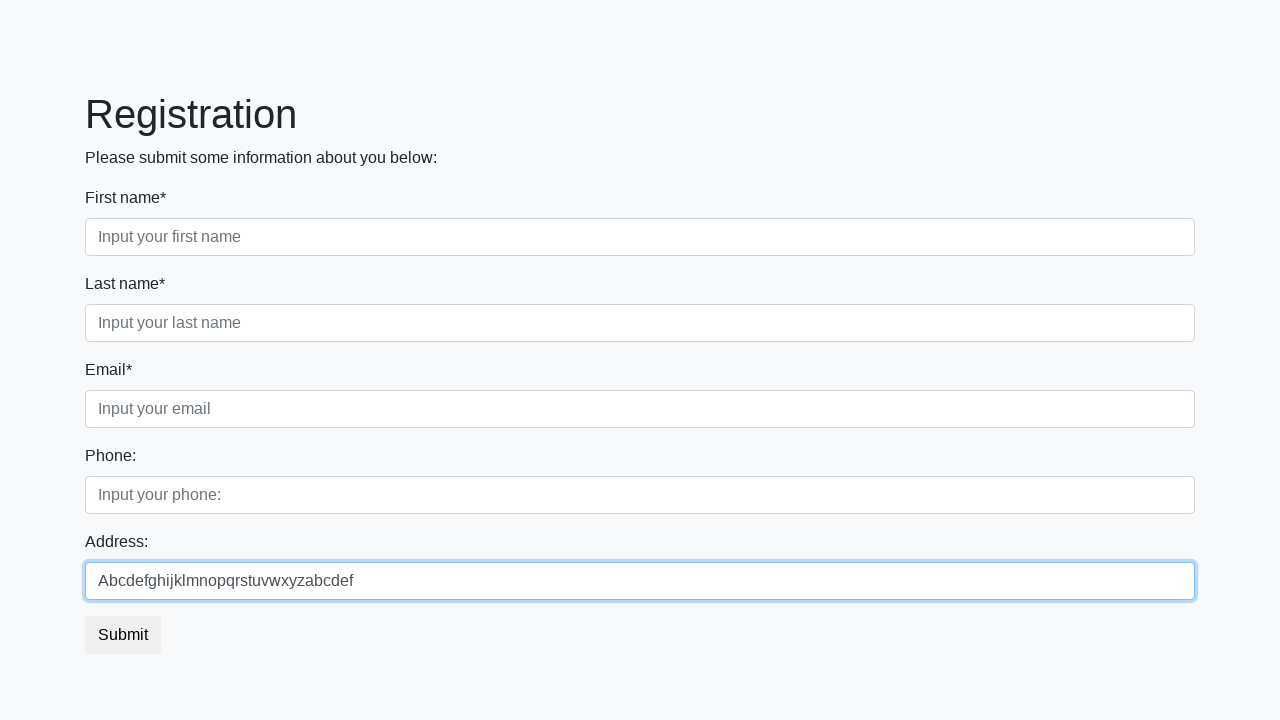

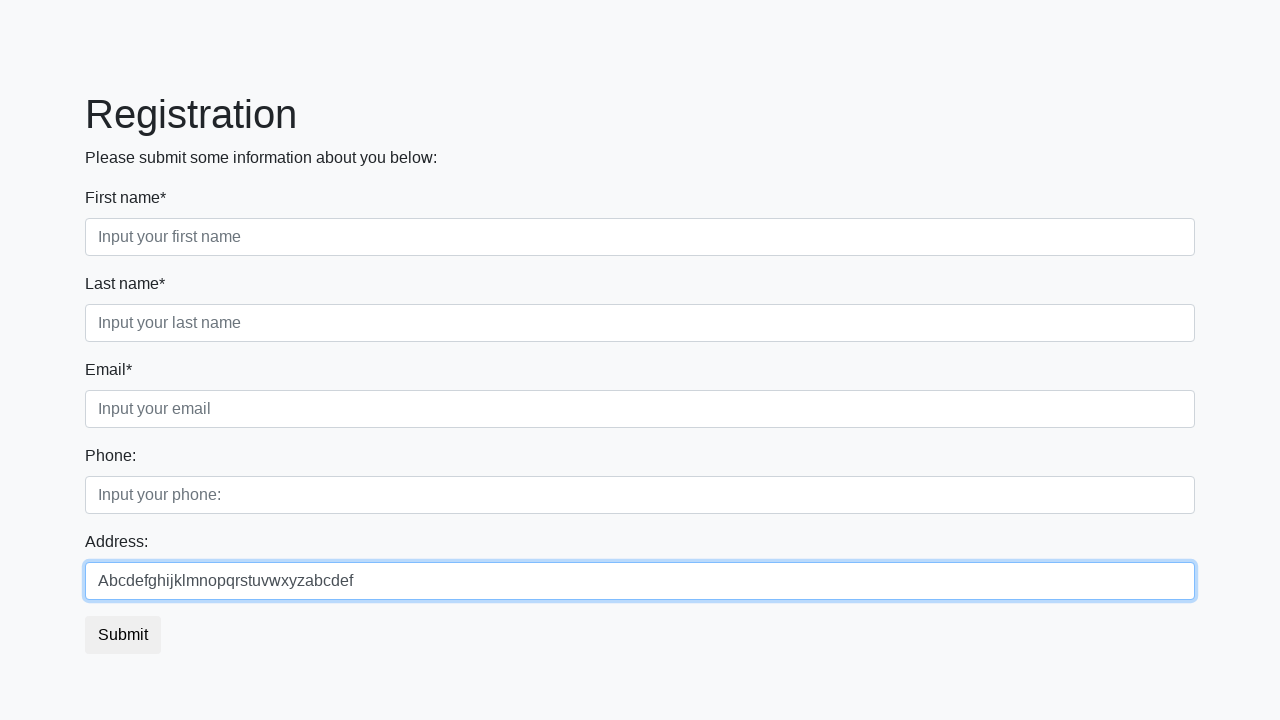